Verifies that the Request Information form loads correctly when clicking the Request Info button in the footer of the NKU online degrees homepage.

Starting URL: https://onlinedegrees.nku.edu/

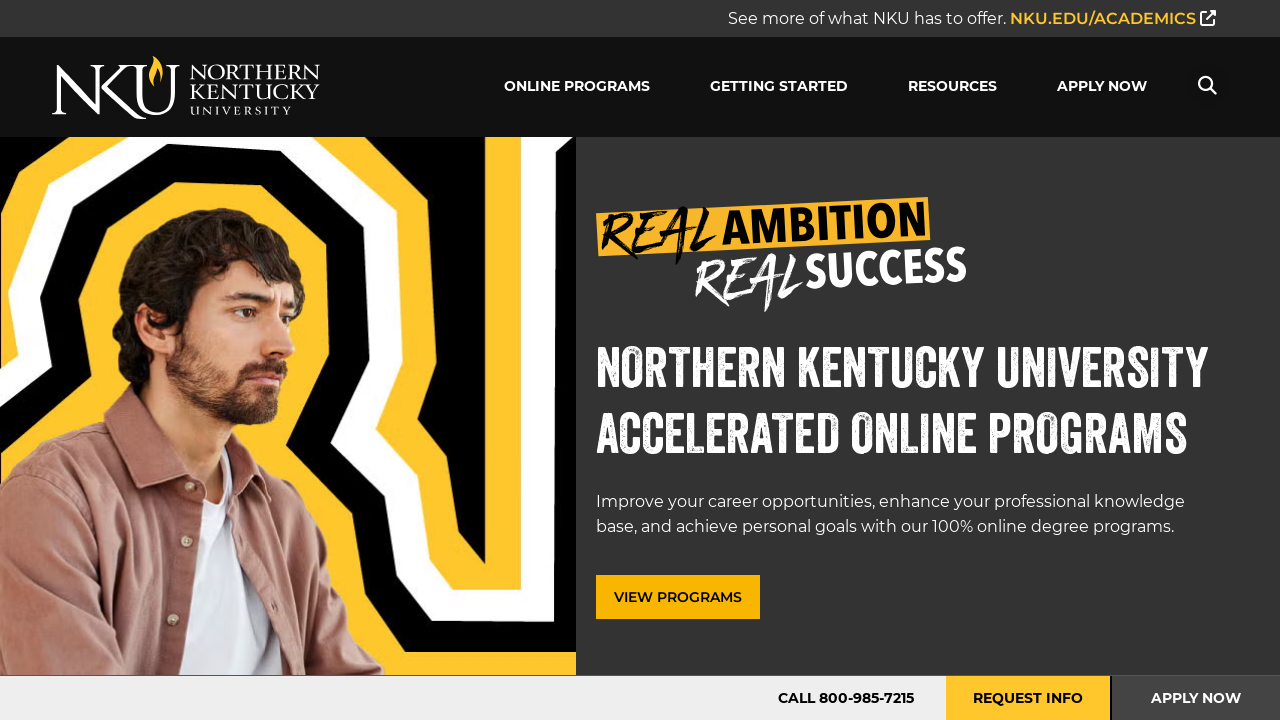

Located all Request Info buttons in footer
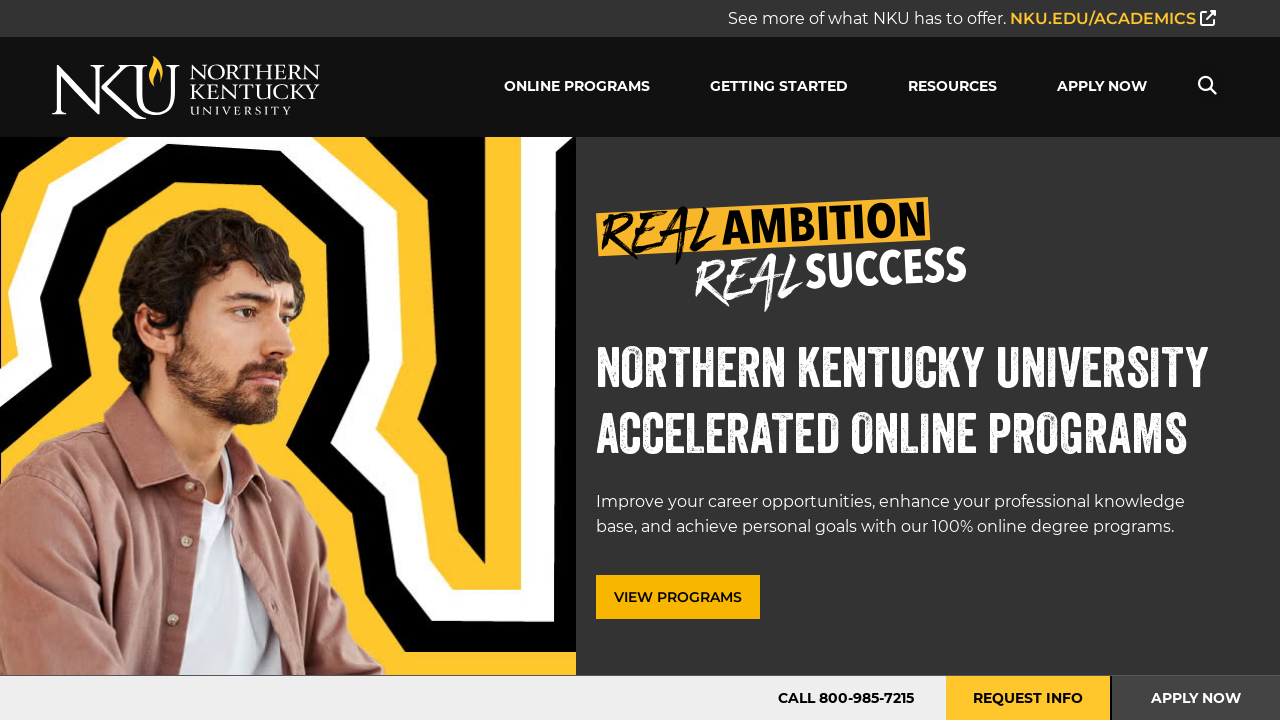

Counted 2 Request Info button(s)
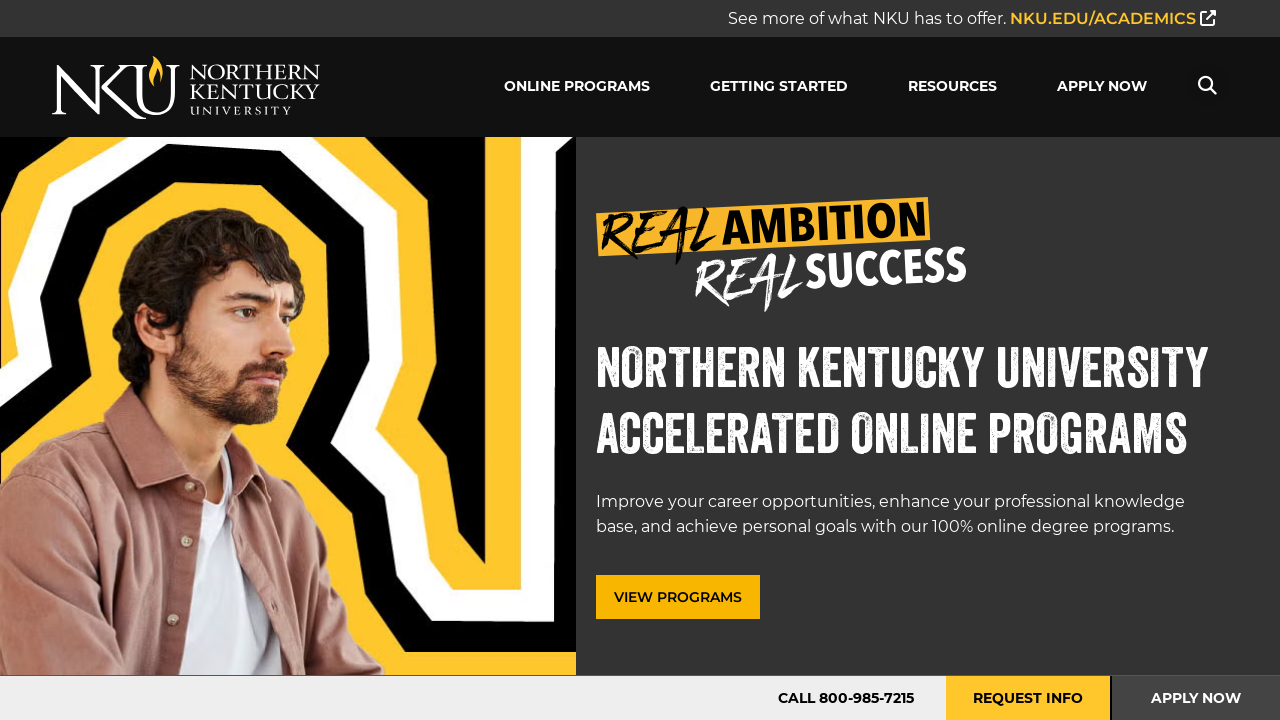

Selected first Request Info button
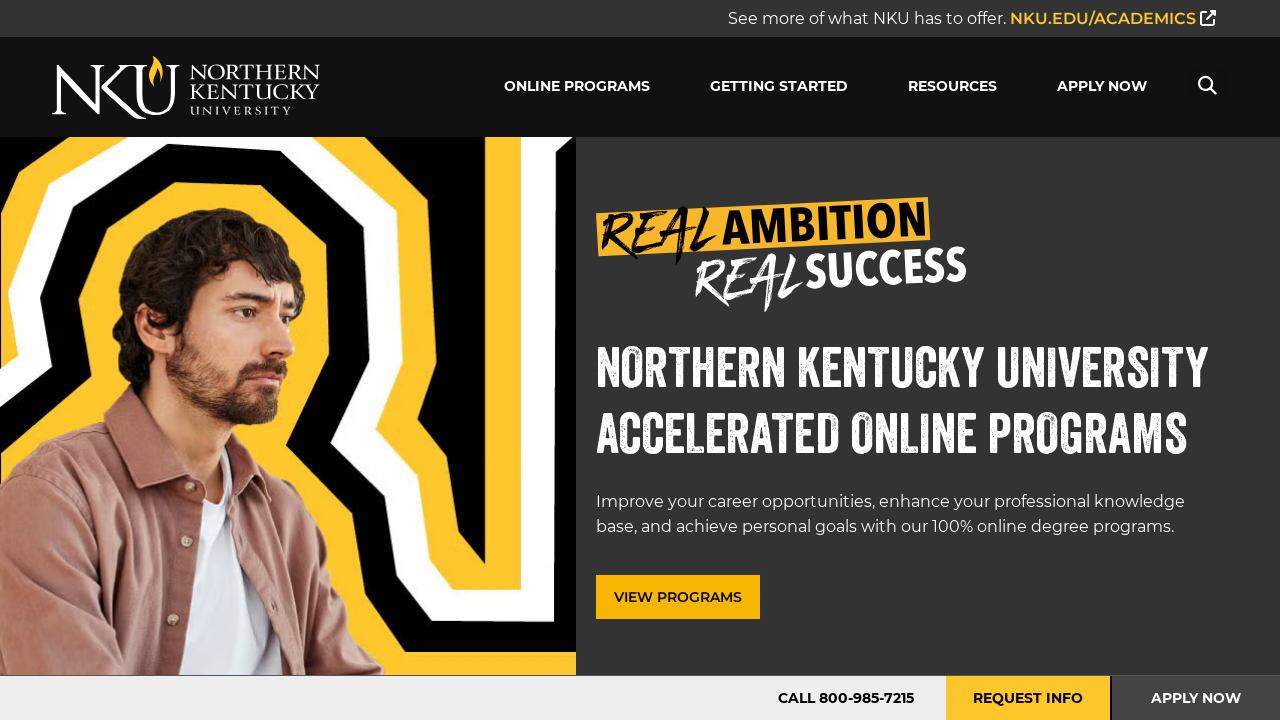

Scrolled first Request Info button into view
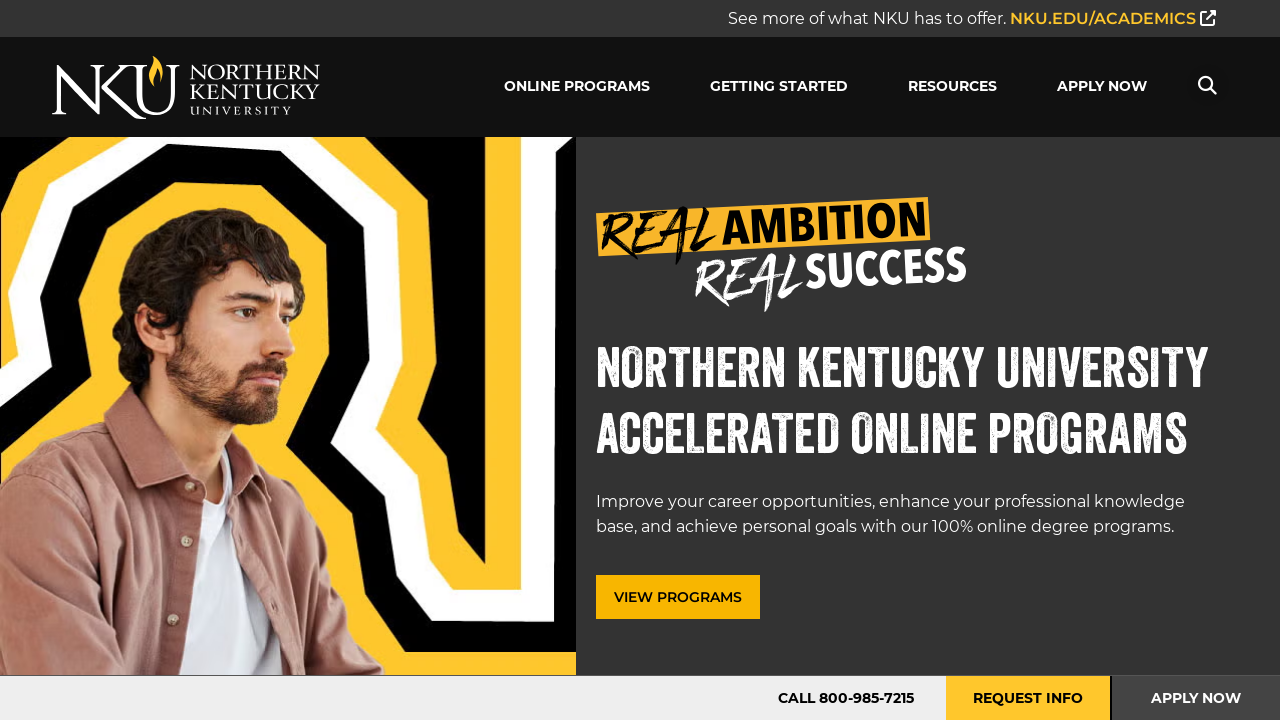

Clicked first Request Info button in footer at (1028, 698) on [data-id="950e078"] button.request-info >> nth=0
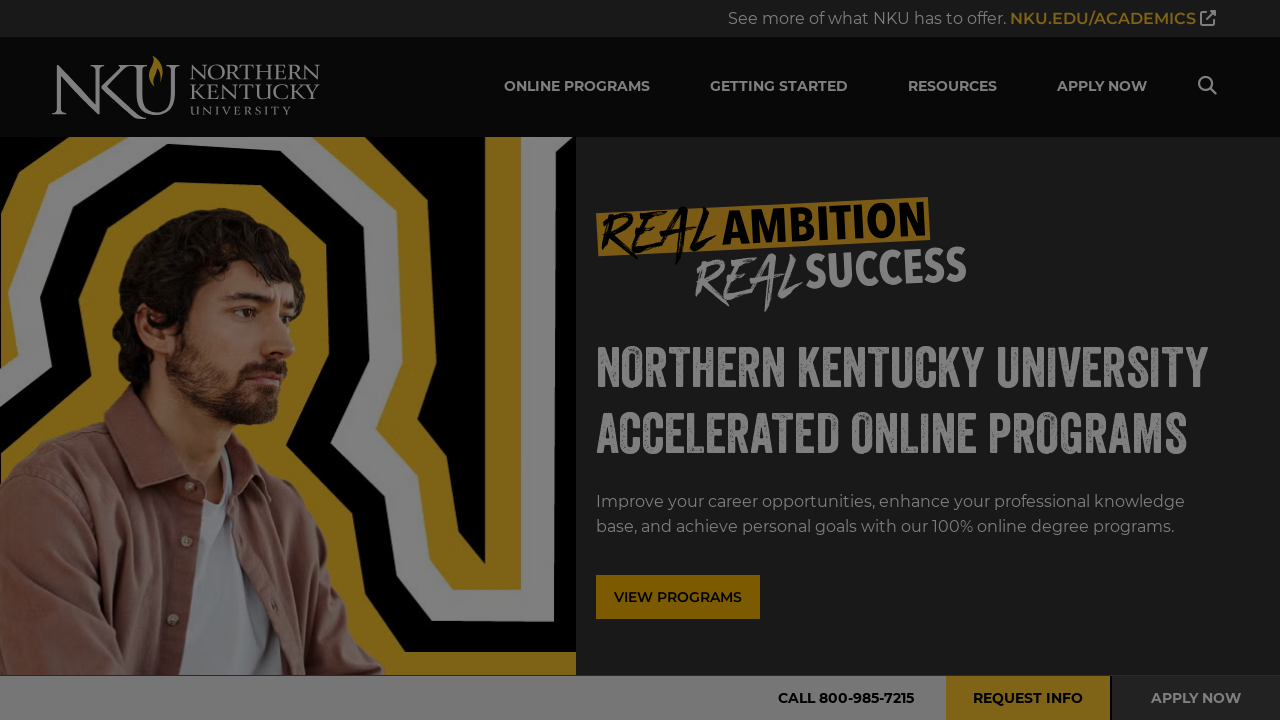

Request Information form dialog loaded successfully
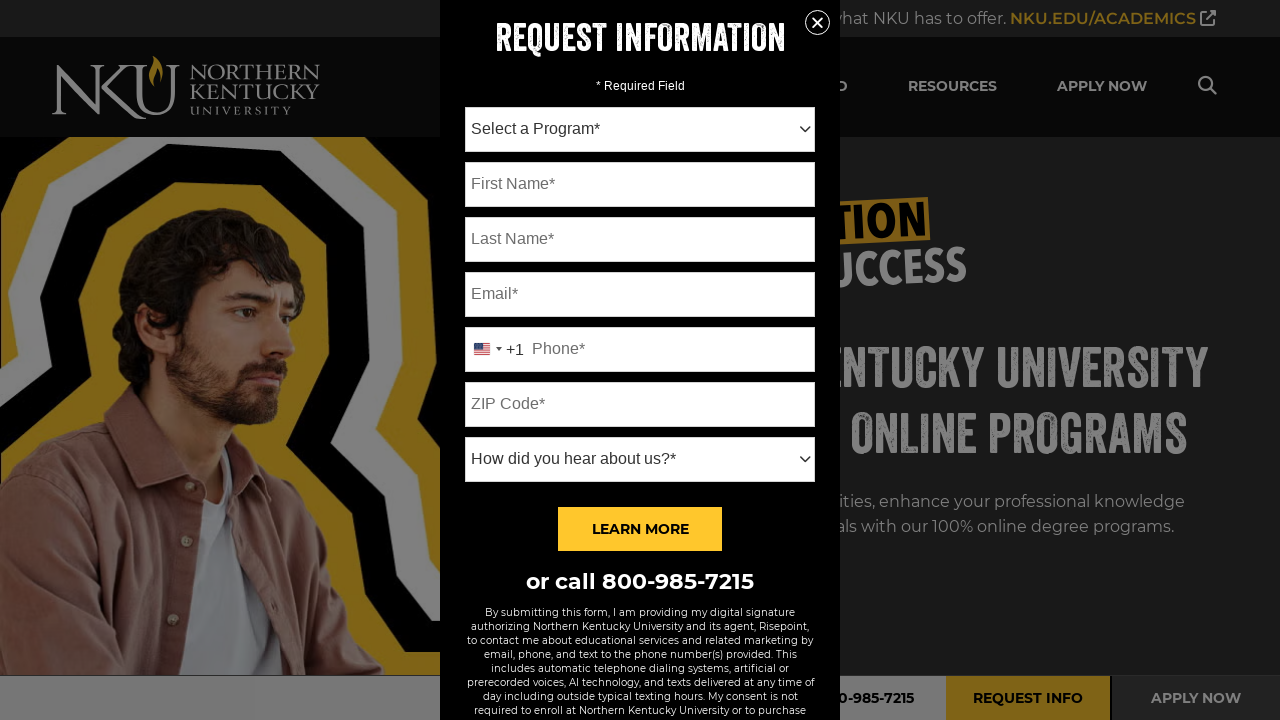

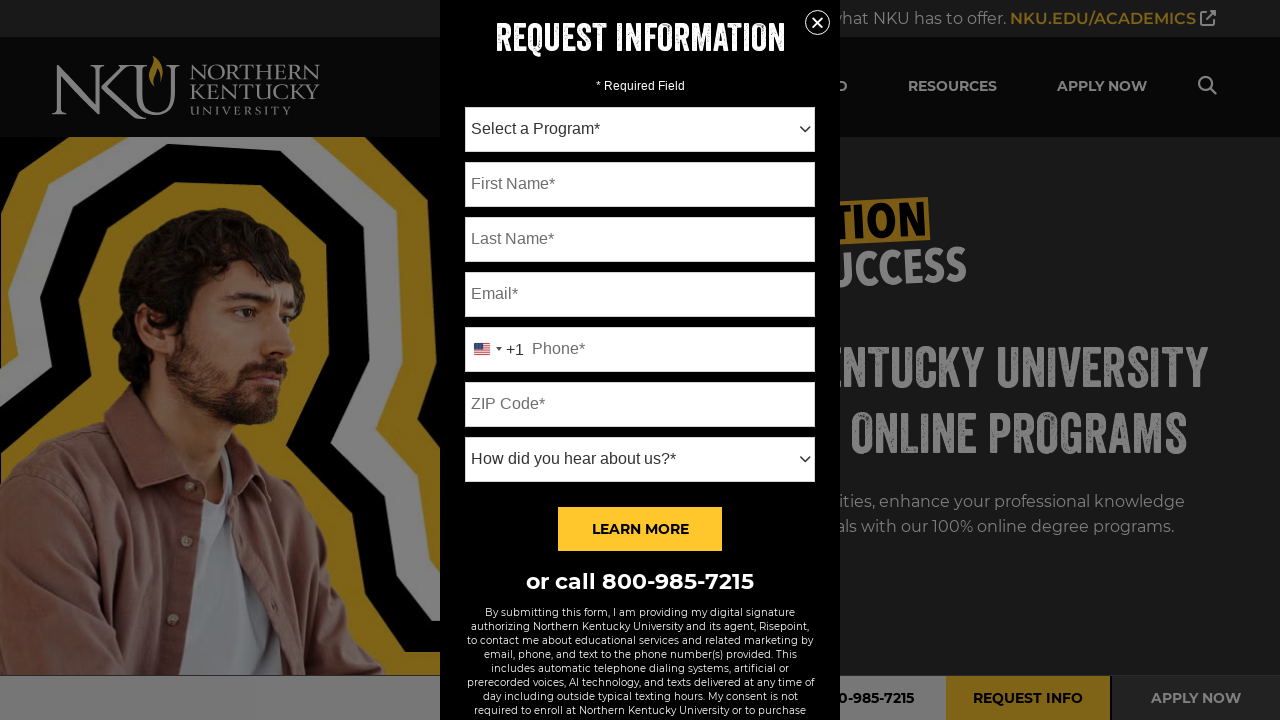